Tests editing a todo item by double-clicking, filling new text, and pressing Enter

Starting URL: https://demo.playwright.dev/todomvc

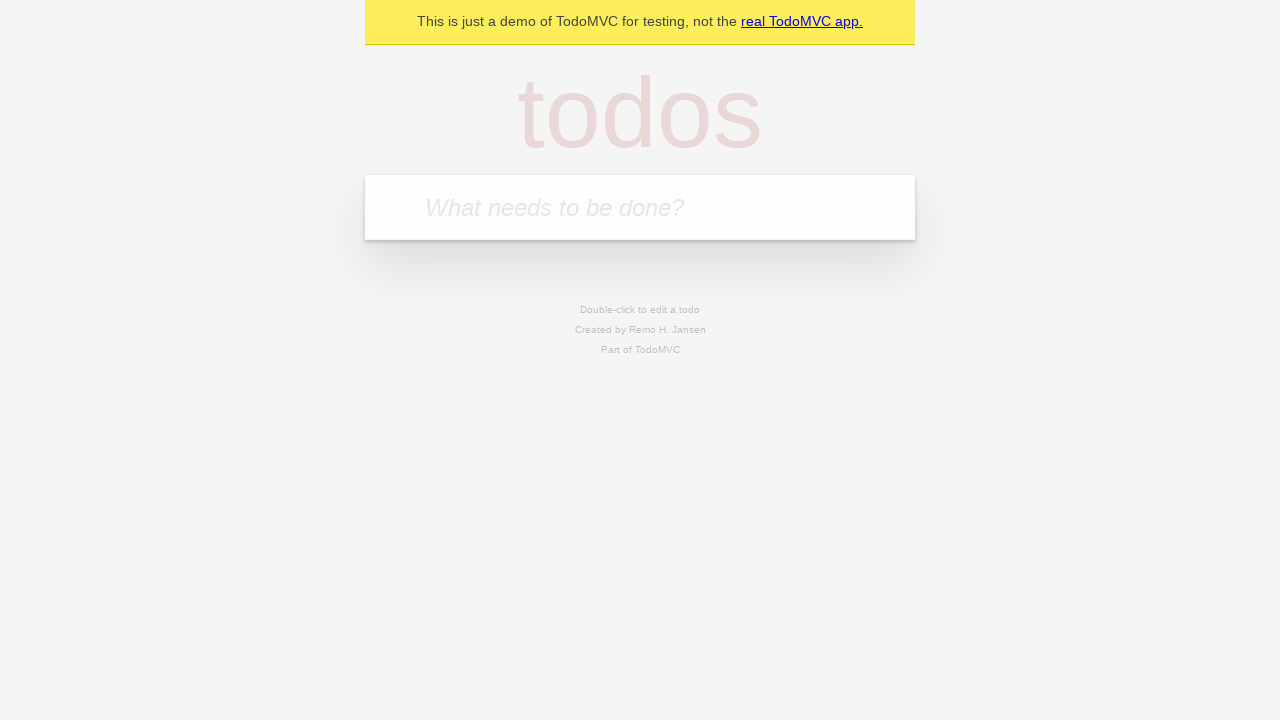

Filled todo input with 'buy some cheese' on internal:attr=[placeholder="What needs to be done?"i]
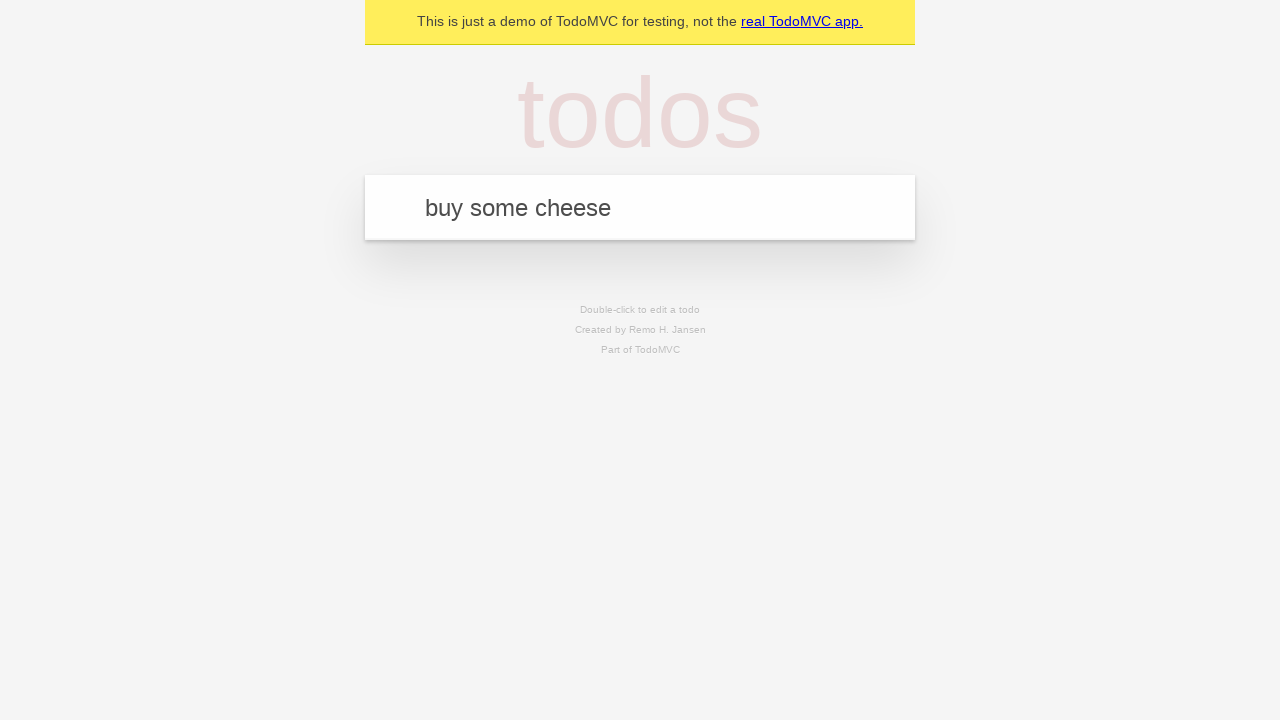

Pressed Enter to add first todo item on internal:attr=[placeholder="What needs to be done?"i]
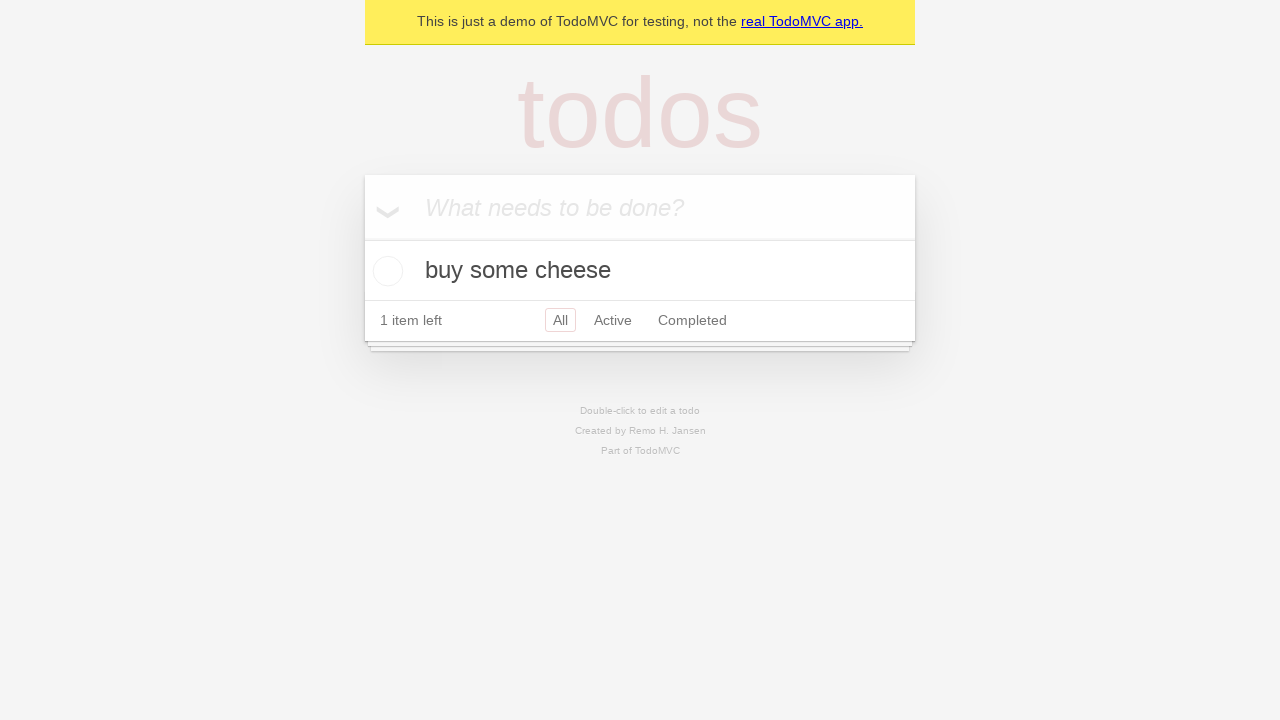

Filled todo input with 'feed the cat' on internal:attr=[placeholder="What needs to be done?"i]
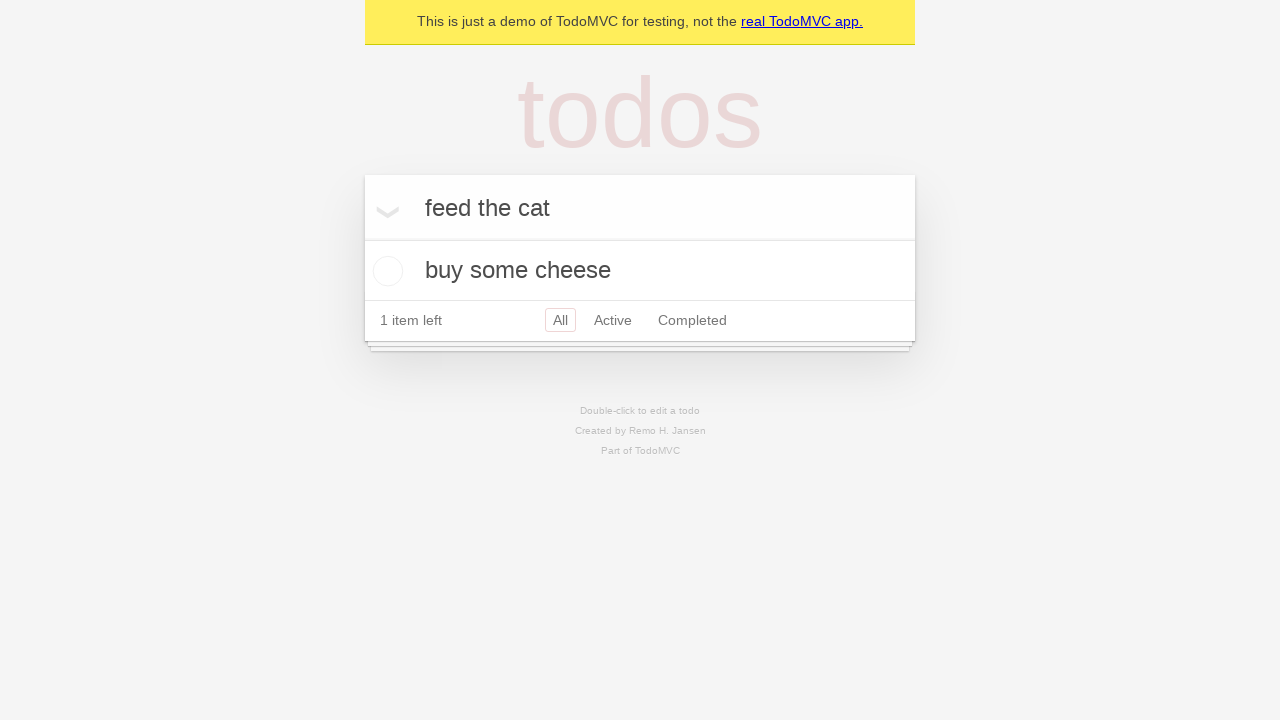

Pressed Enter to add second todo item on internal:attr=[placeholder="What needs to be done?"i]
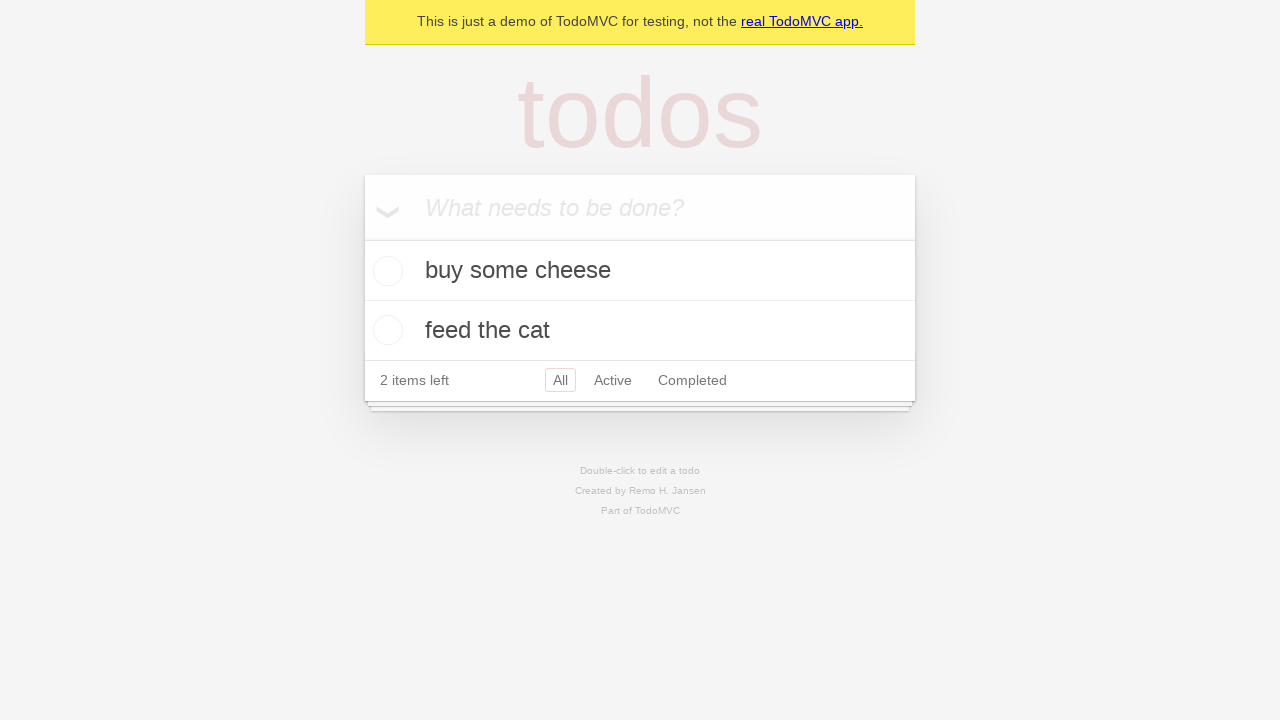

Filled todo input with 'book a doctors appointment' on internal:attr=[placeholder="What needs to be done?"i]
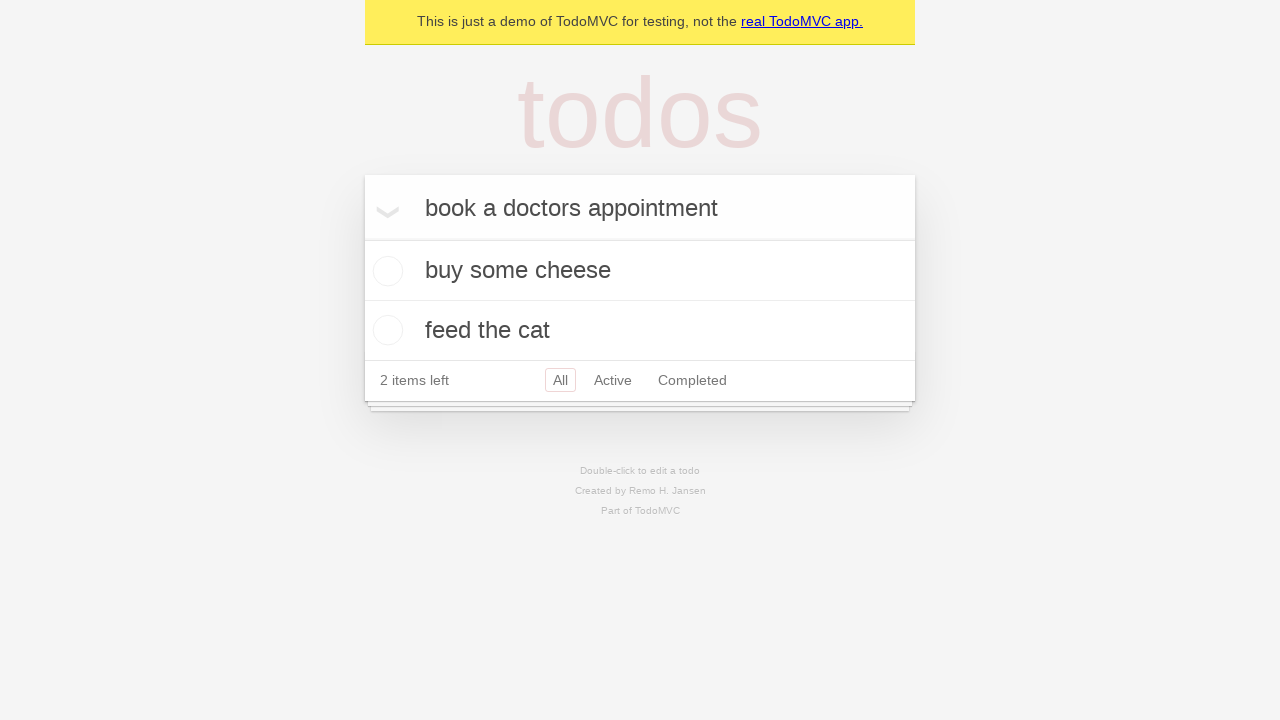

Pressed Enter to add third todo item on internal:attr=[placeholder="What needs to be done?"i]
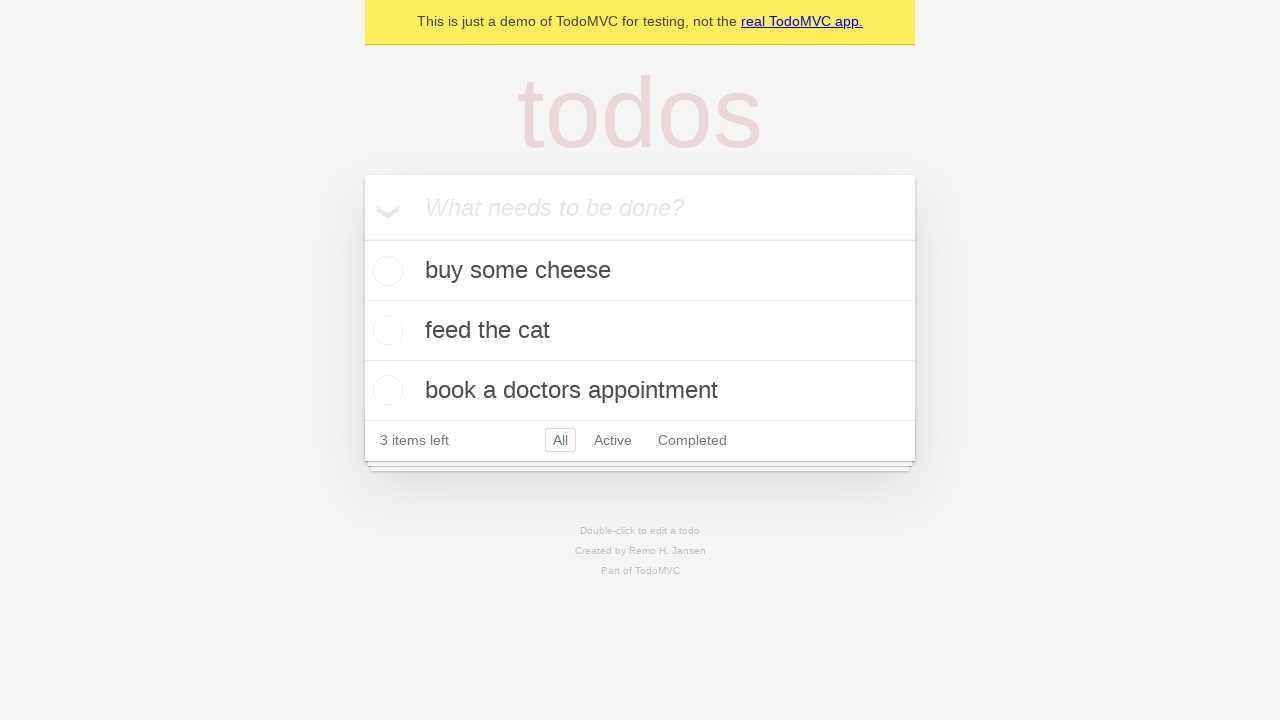

Double-clicked second todo item to enter edit mode at (640, 331) on internal:testid=[data-testid="todo-item"s] >> nth=1
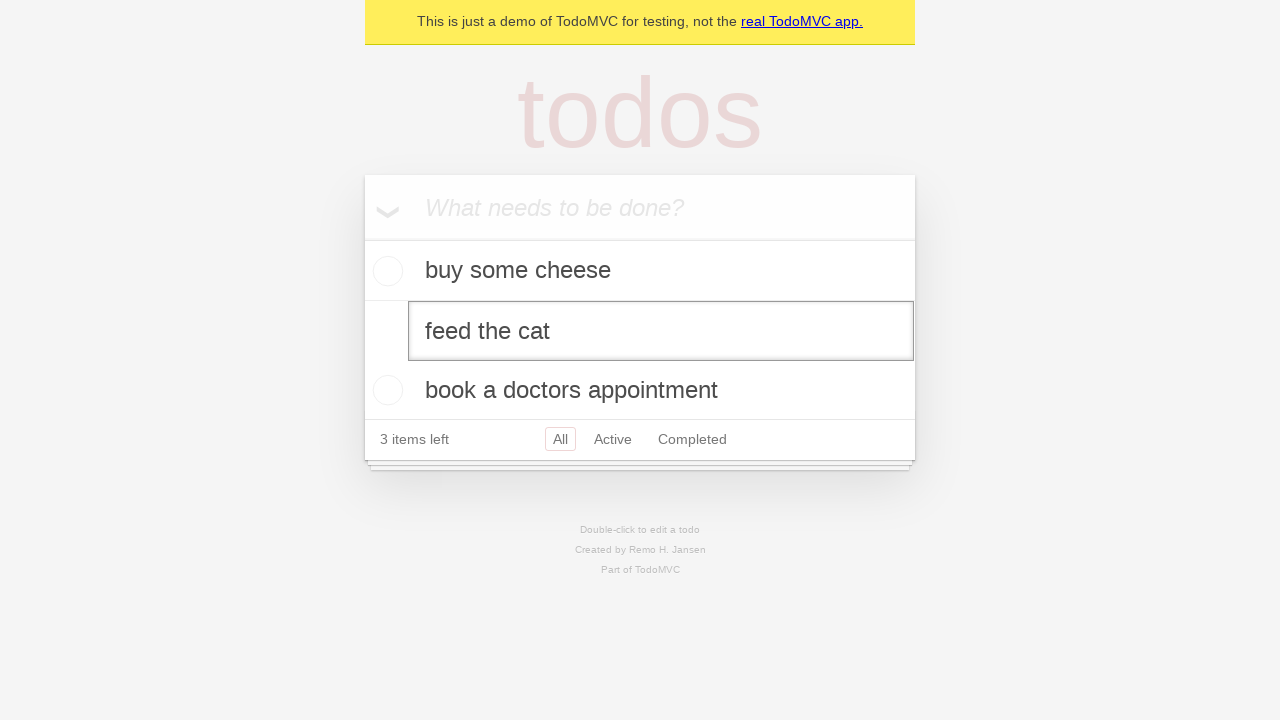

Filled edit textbox with 'buy some sausages' on internal:testid=[data-testid="todo-item"s] >> nth=1 >> internal:role=textbox[nam
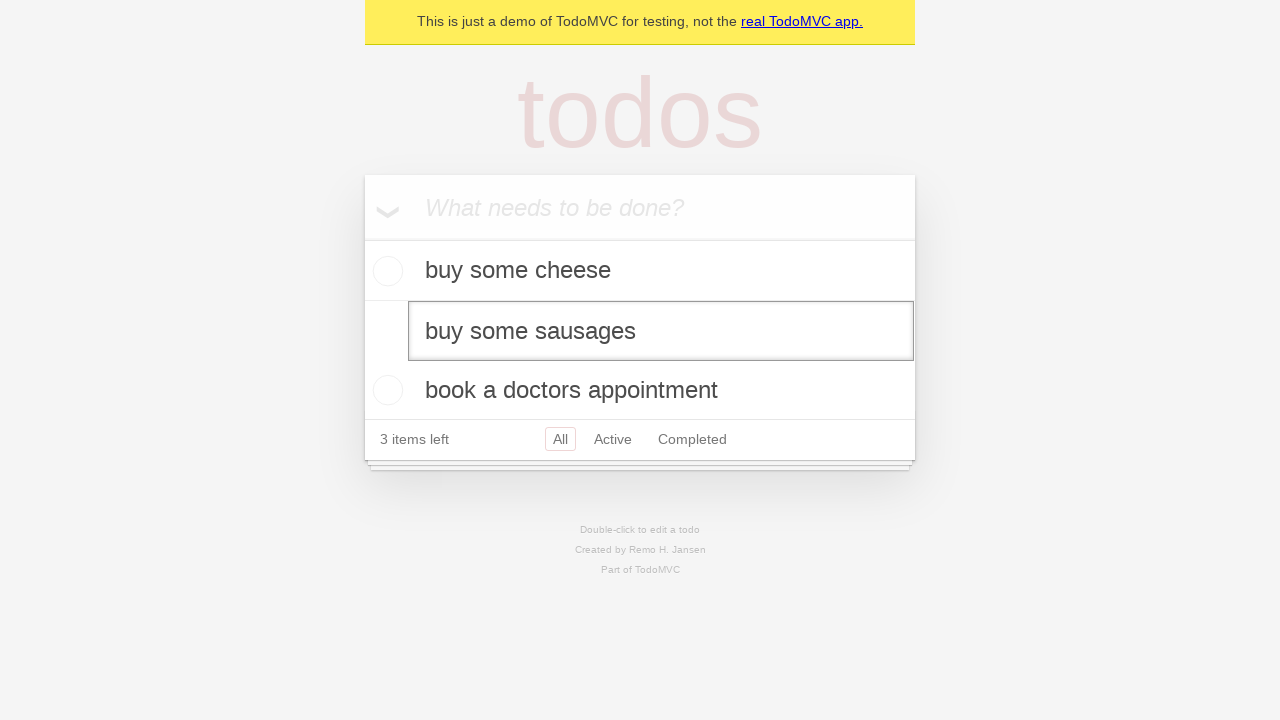

Pressed Enter to save the edited todo item on internal:testid=[data-testid="todo-item"s] >> nth=1 >> internal:role=textbox[nam
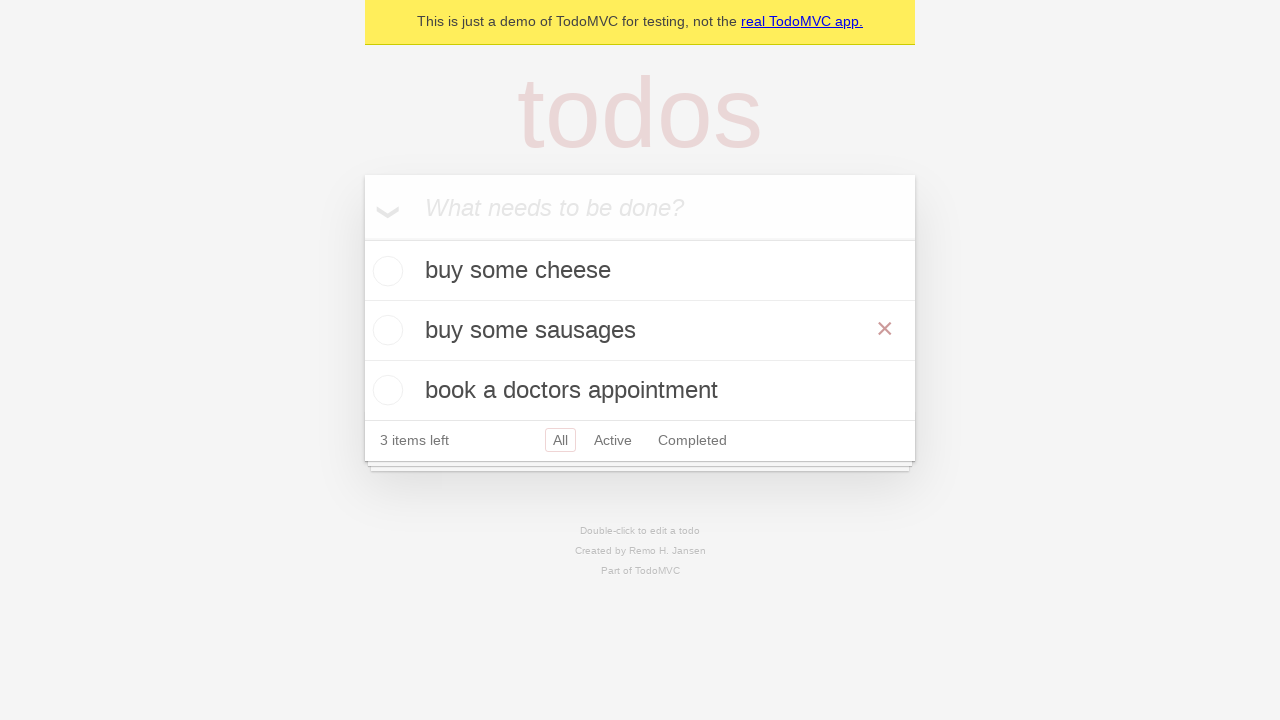

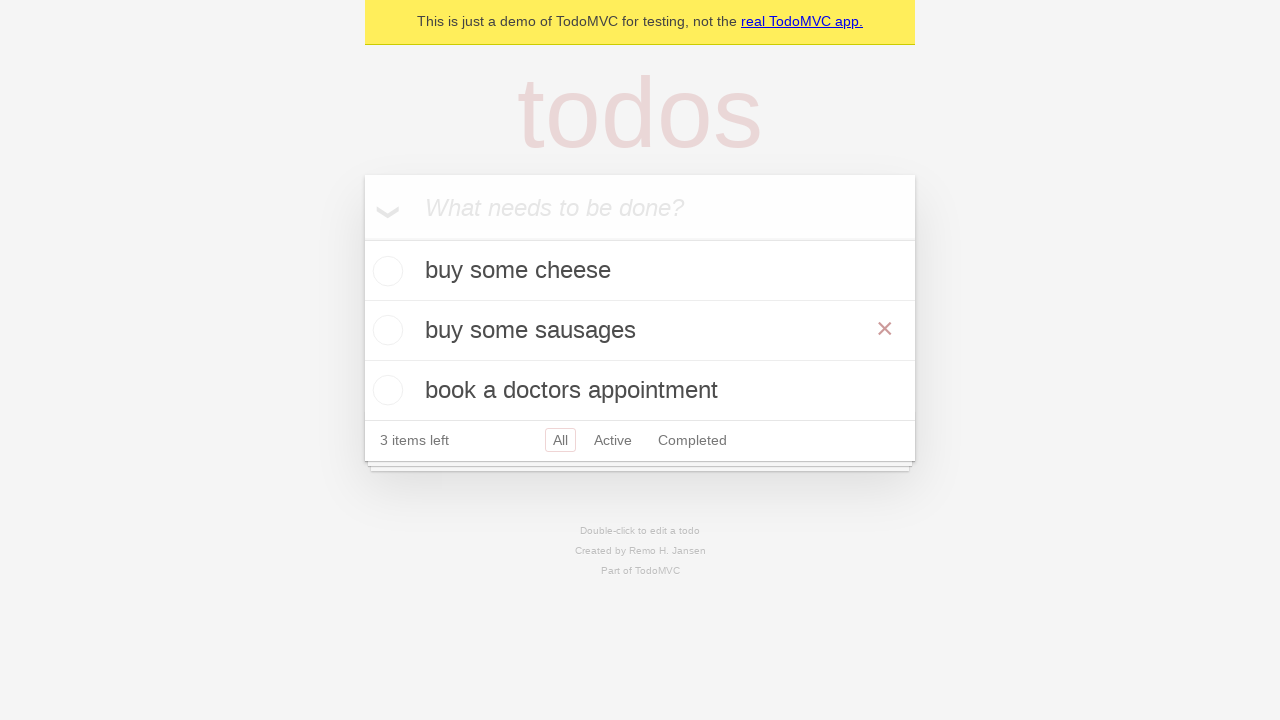